Tests various interaction methods including text input, double-click, and drag-and-drop operations on a test automation practice website

Starting URL: https://testautomationpractice.blogspot.com/

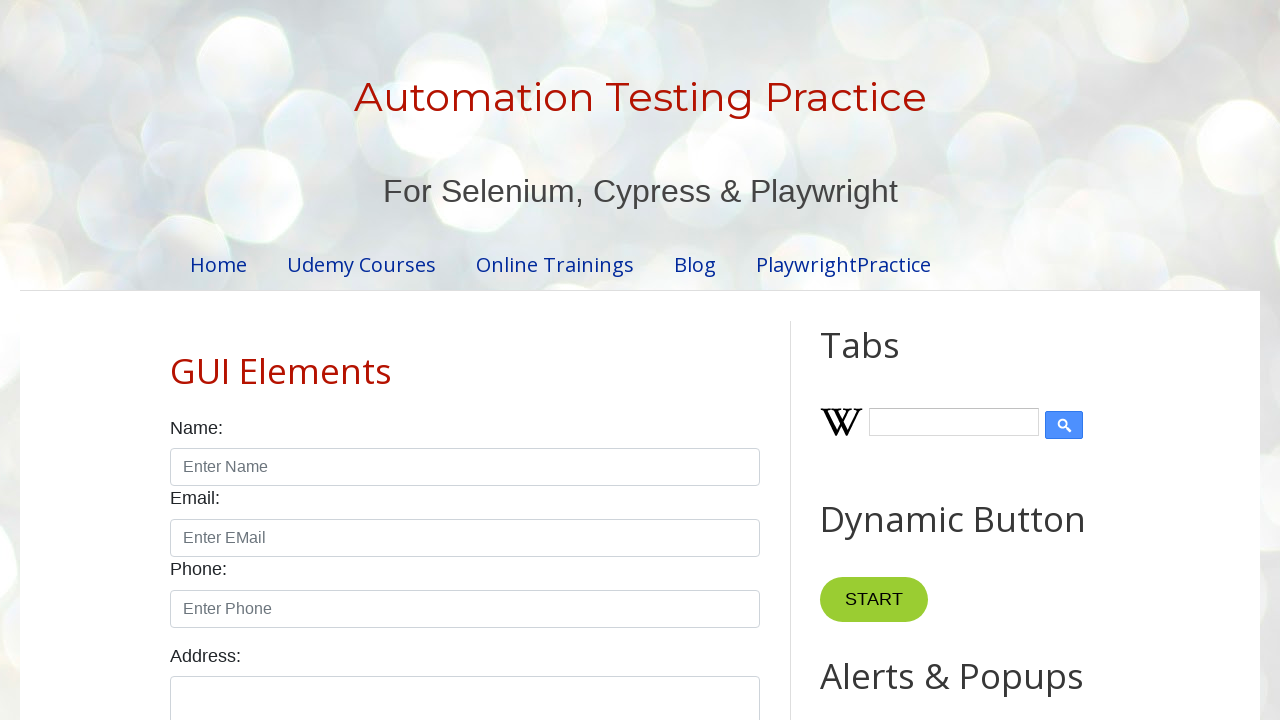

Cleared text field #field1 on #field1
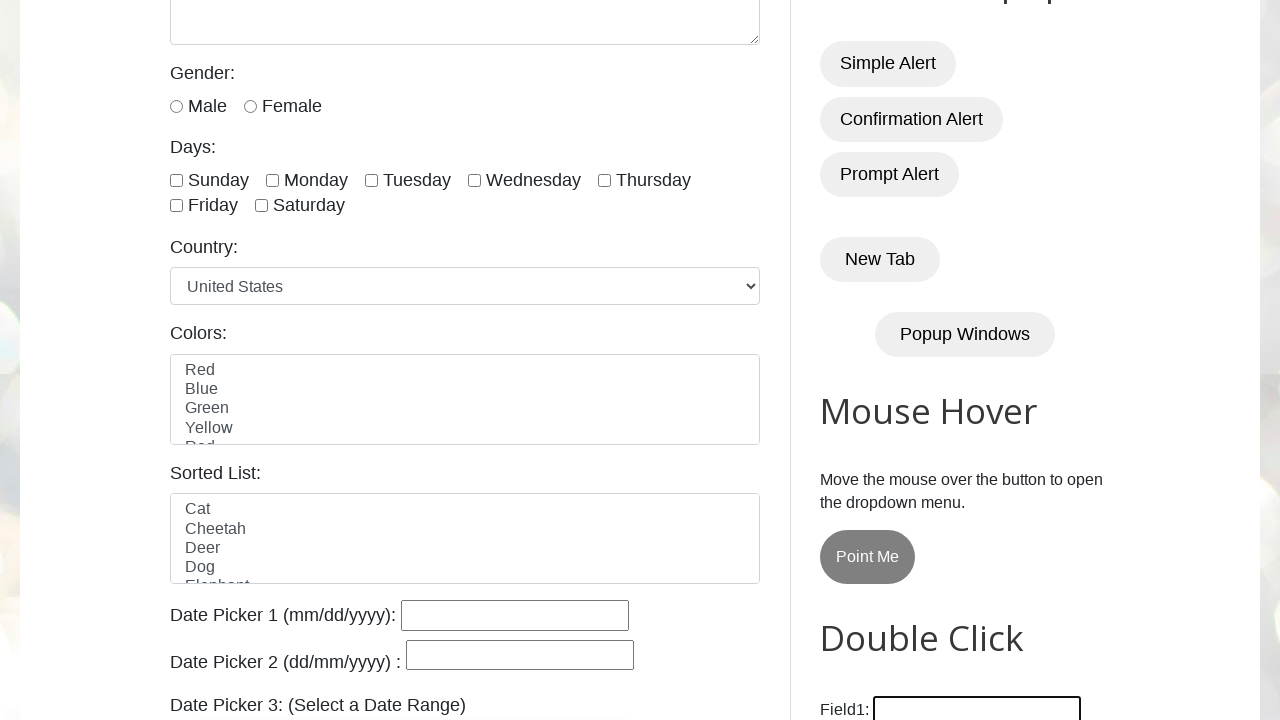

Filled text field #field1 with 'Srikanth' on #field1
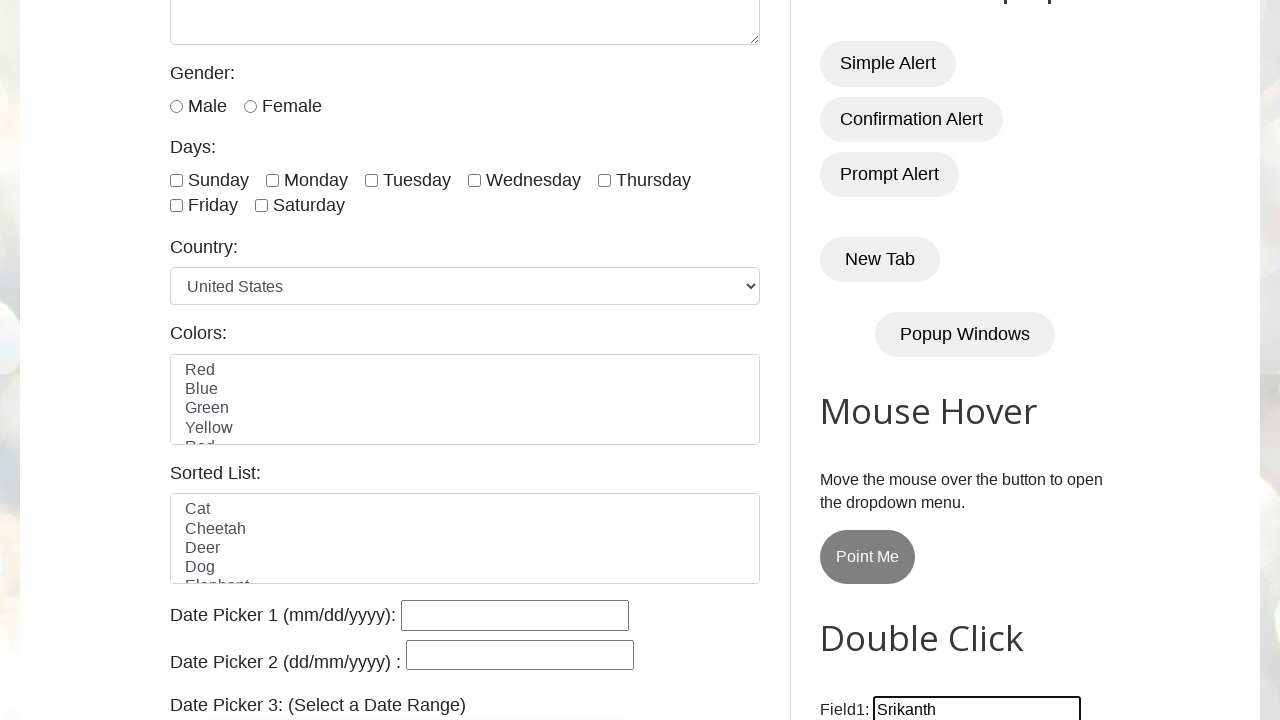

Double-clicked button with ondblclick='myFunction1()' to trigger action at (885, 360) on [ondblclick='myFunction1()']
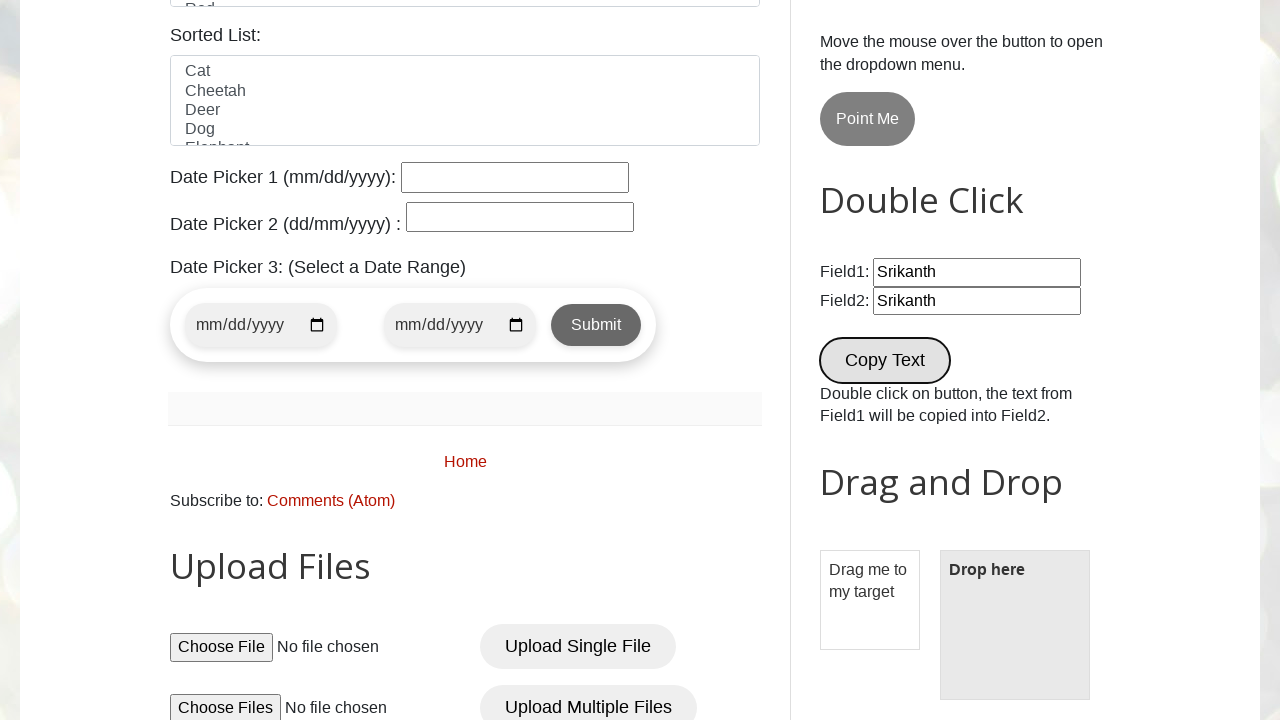

Performed drag-and-drop operation from #draggable to #droppable at (1015, 625)
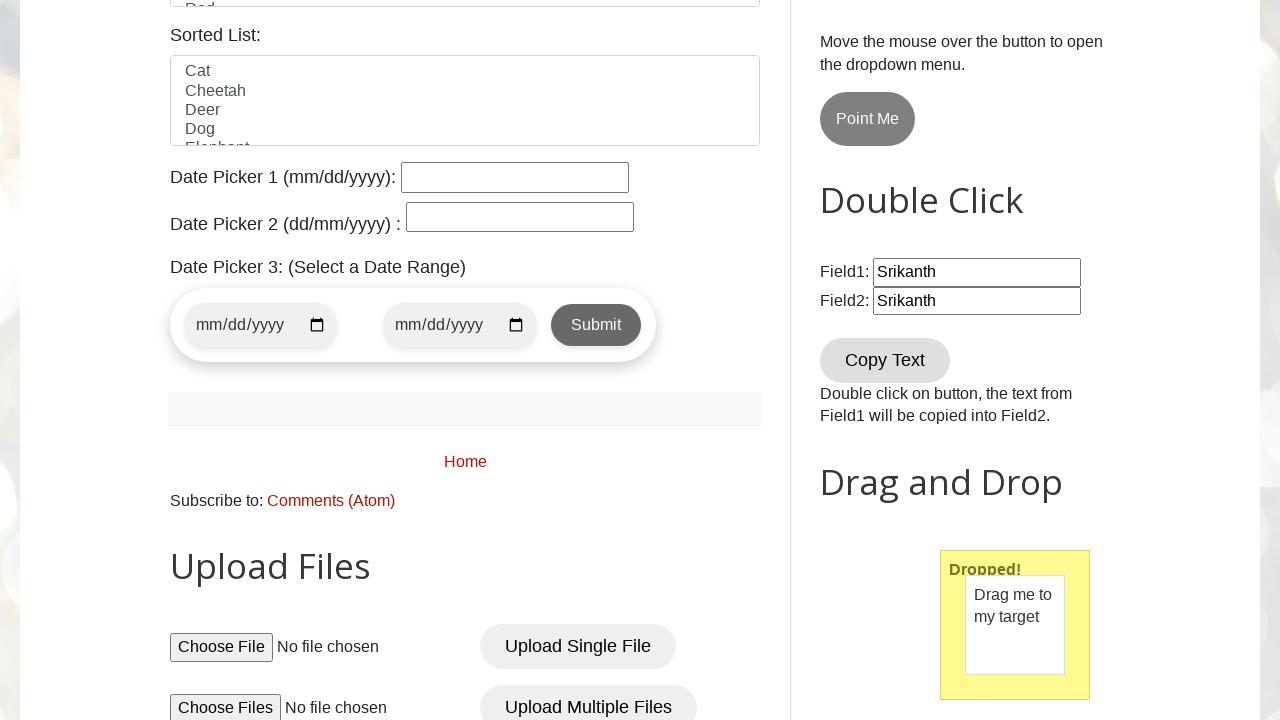

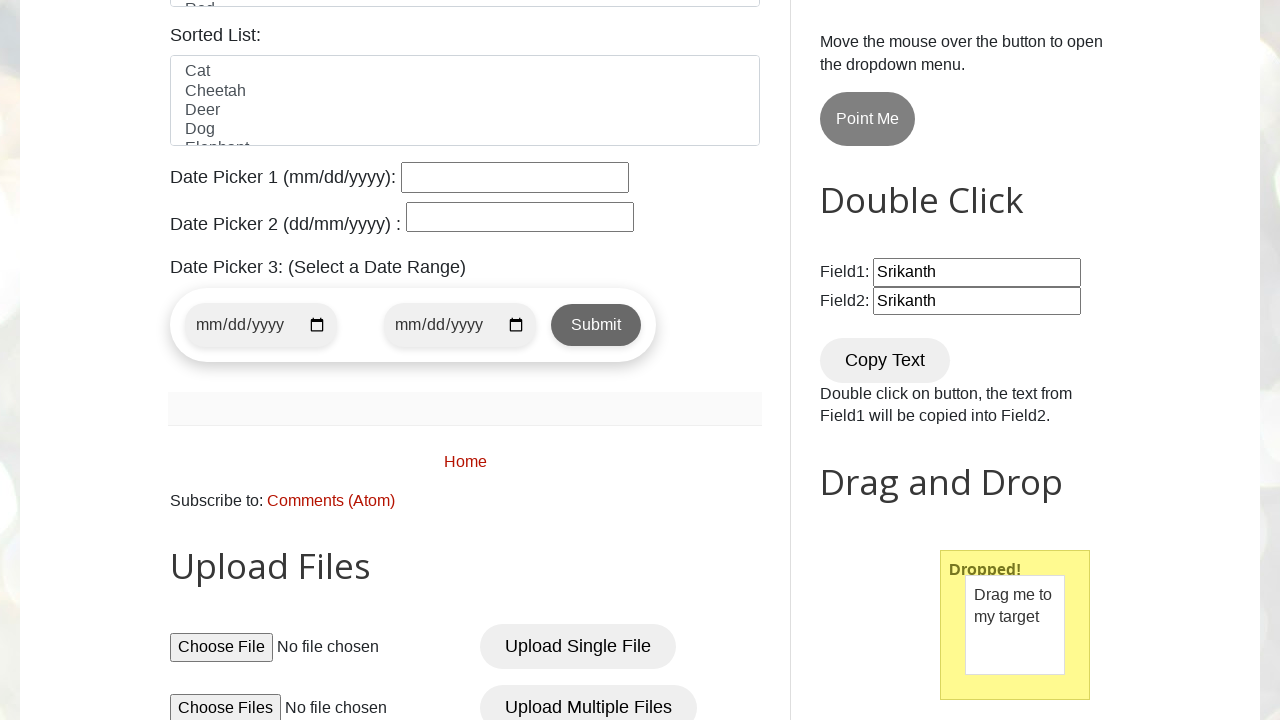